Tests the select dropdown menu functionality on a demo site by clicking the dropdown and selecting a country option (India) by its value.

Starting URL: https://www.globalsqa.com/demo-site/select-dropdown-menu/

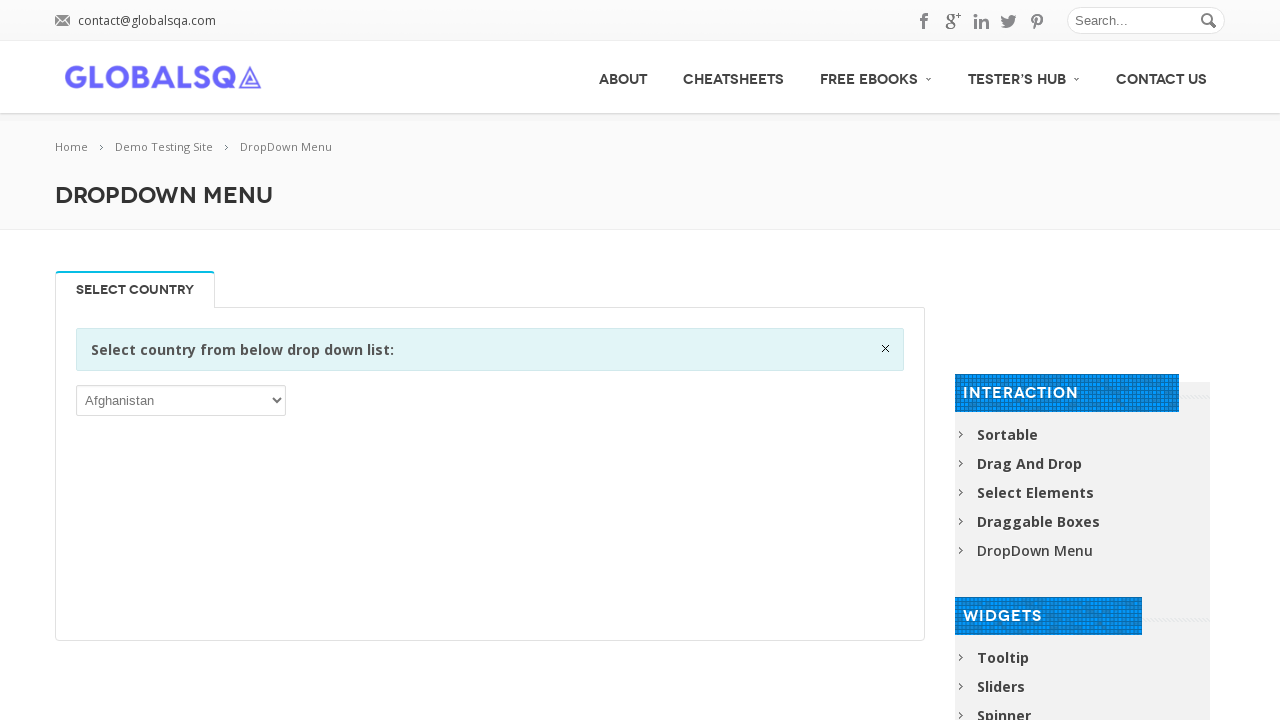

Waited for select dropdown to be visible
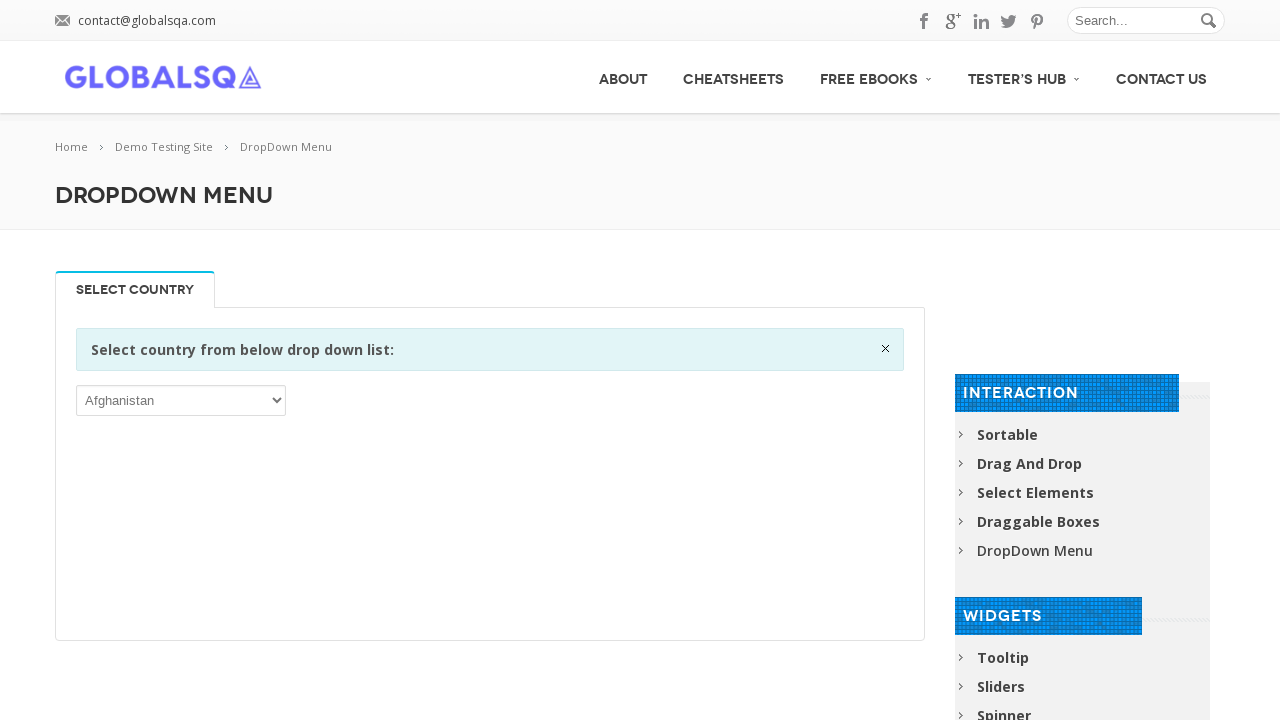

Clicked on the select dropdown menu at (181, 400) on select
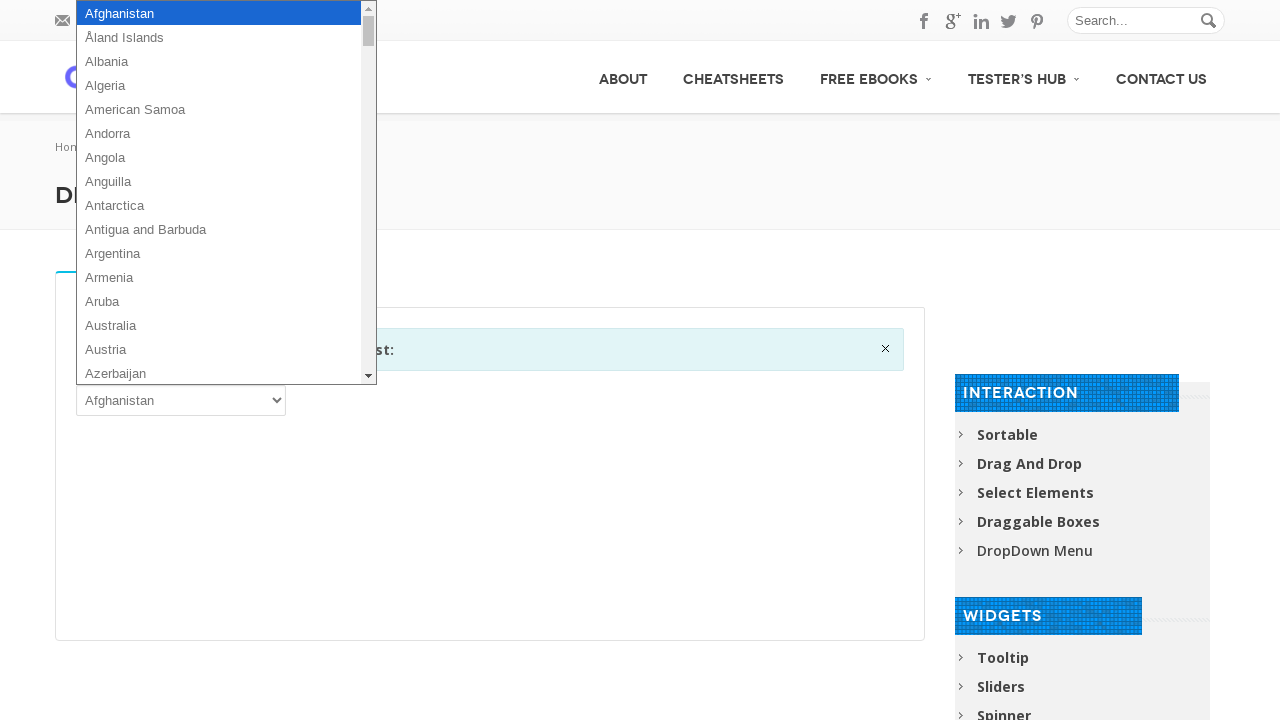

Selected India option from dropdown by value 'IND' on select
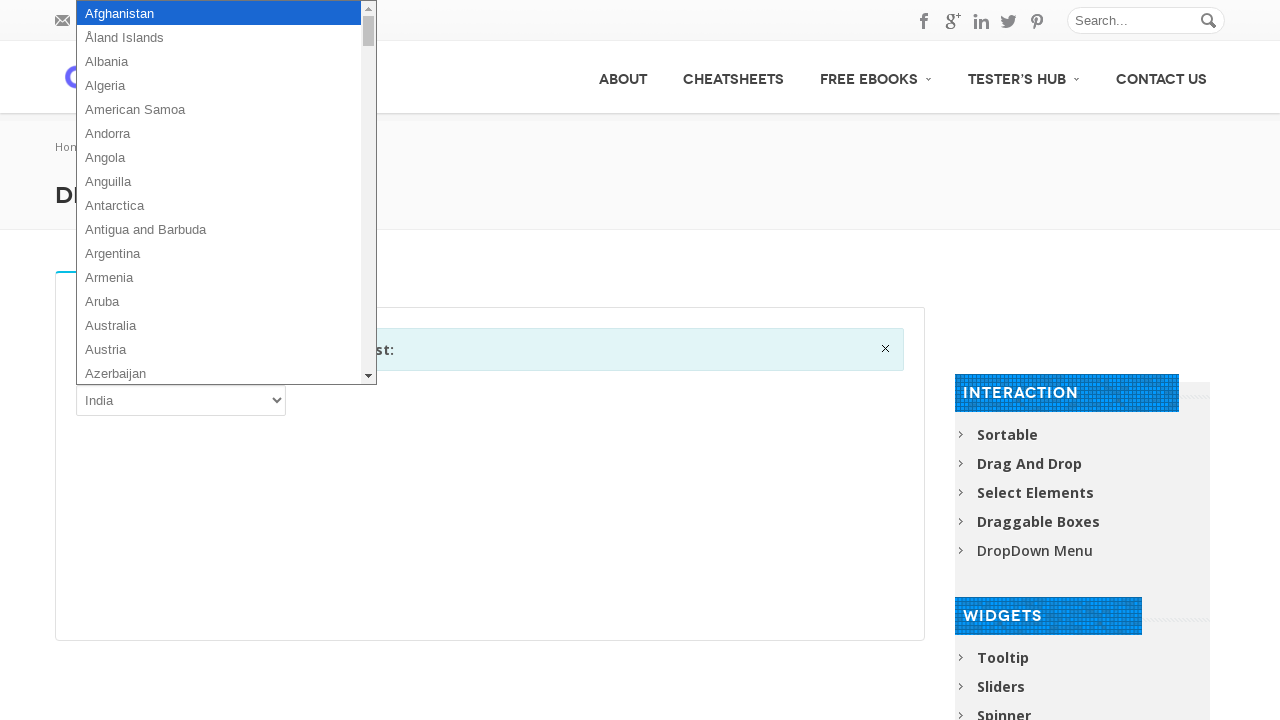

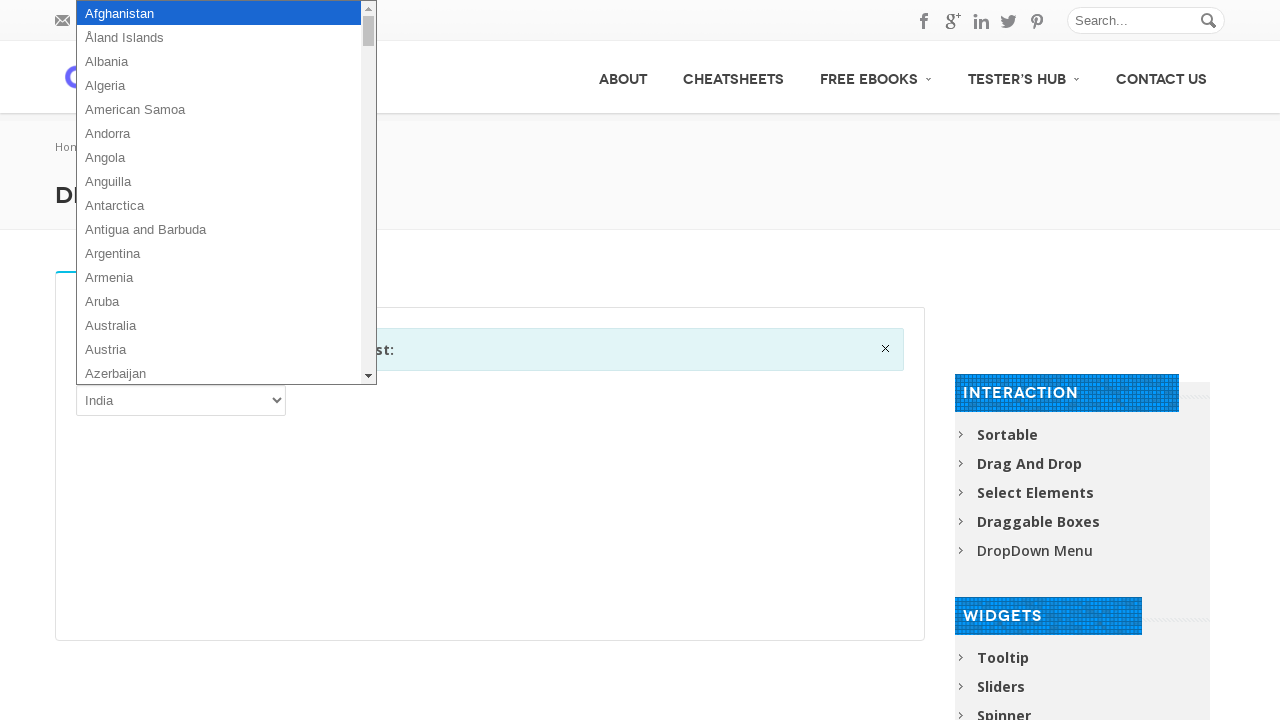